Tests JavaScript prompt alert by clicking a button that triggers a prompt dialog, entering text, accepting it, and verifying the entered text appears in the result message.

Starting URL: https://the-internet.herokuapp.com/javascript_alerts

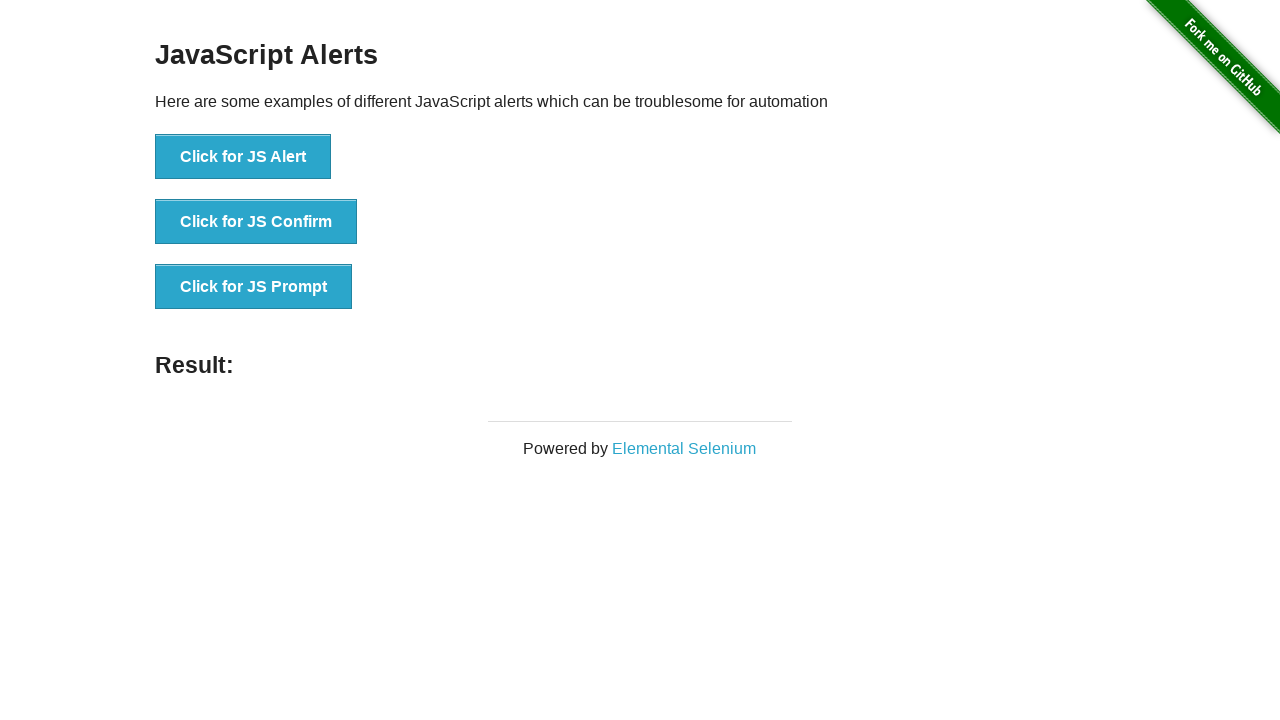

Set up dialog handler to accept prompt with text 'Teste de prompt!'
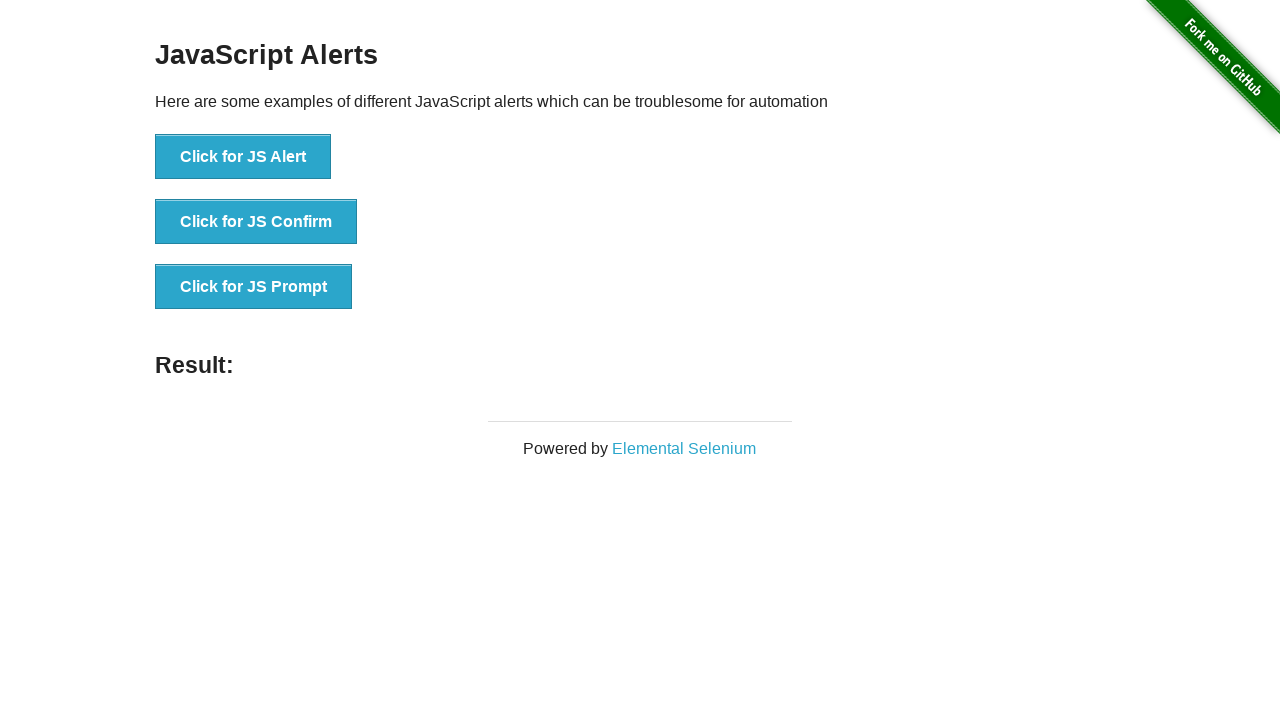

Clicked button to trigger prompt alert dialog at (254, 287) on button[onclick='jsPrompt()']
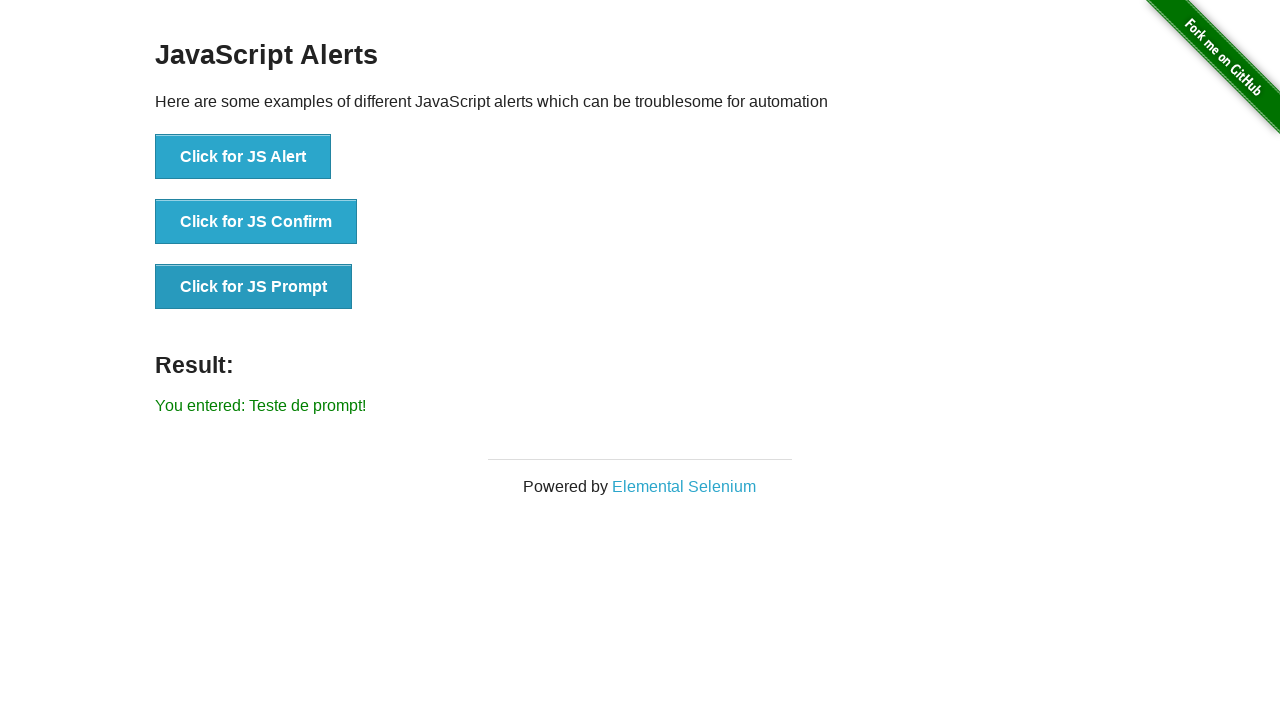

Result message element loaded after prompt submission
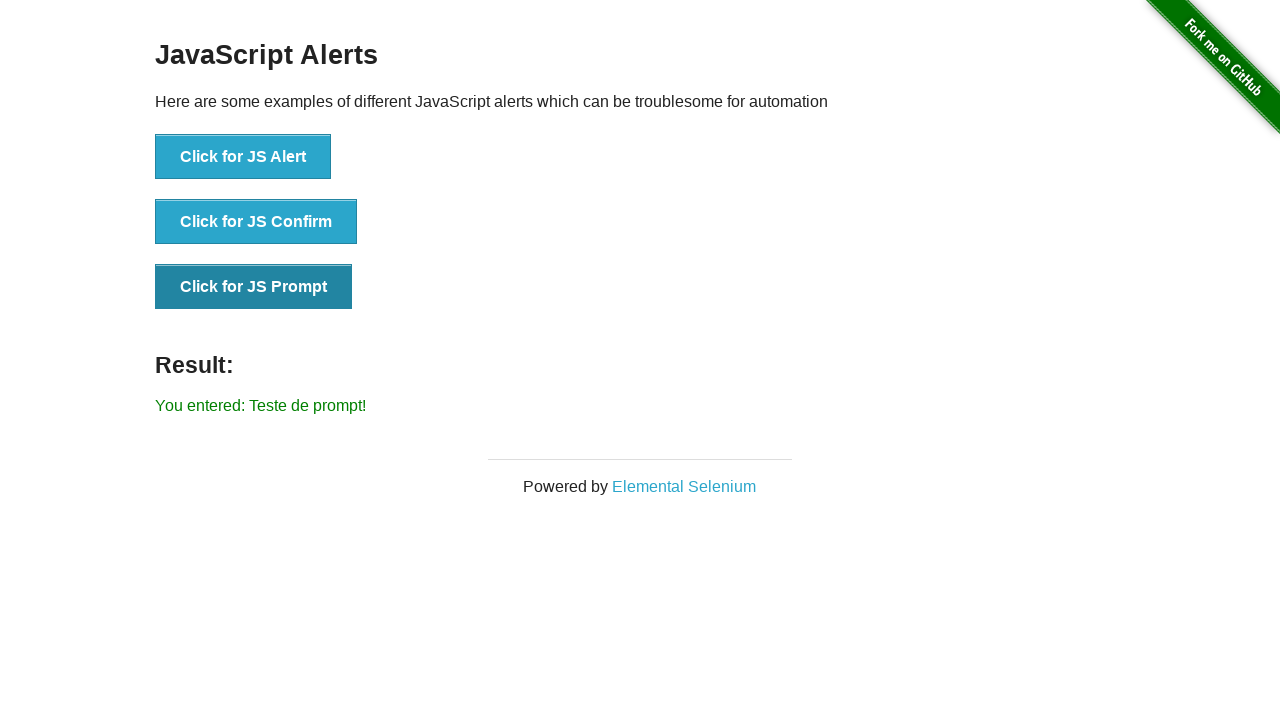

Retrieved result message text content
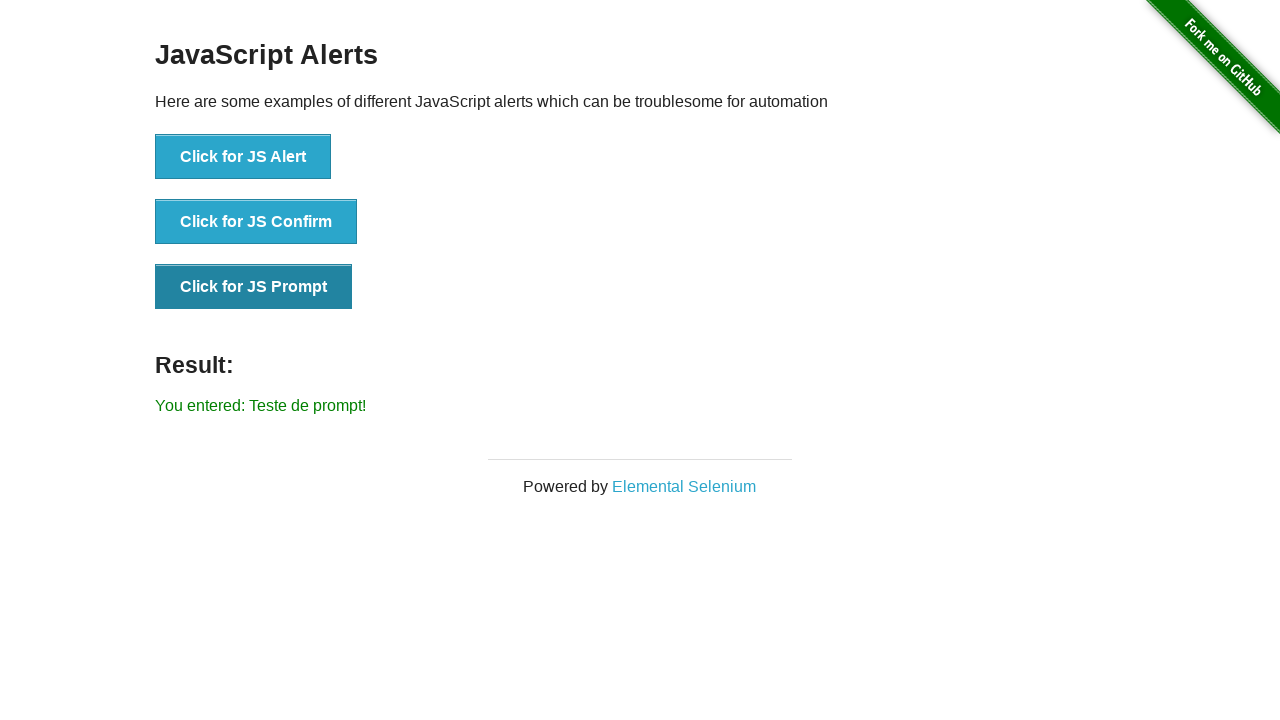

Verified that entered prompt text 'Teste de prompt!' appears in result message
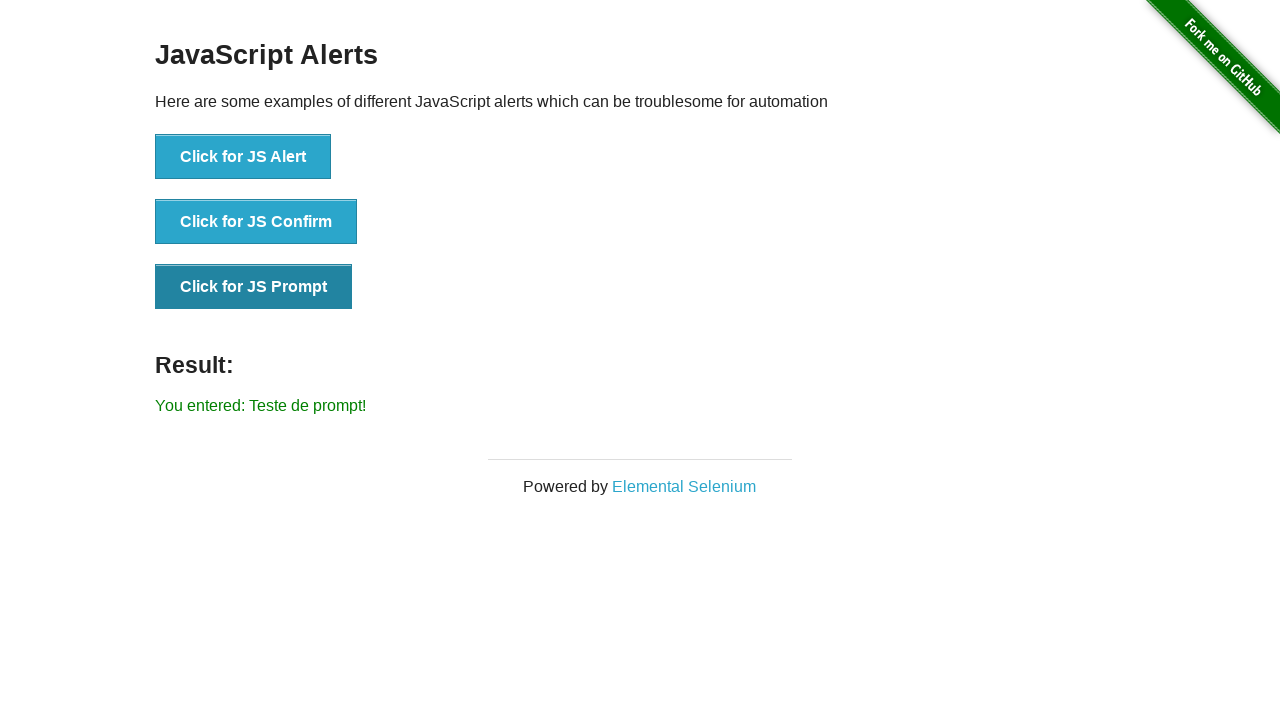

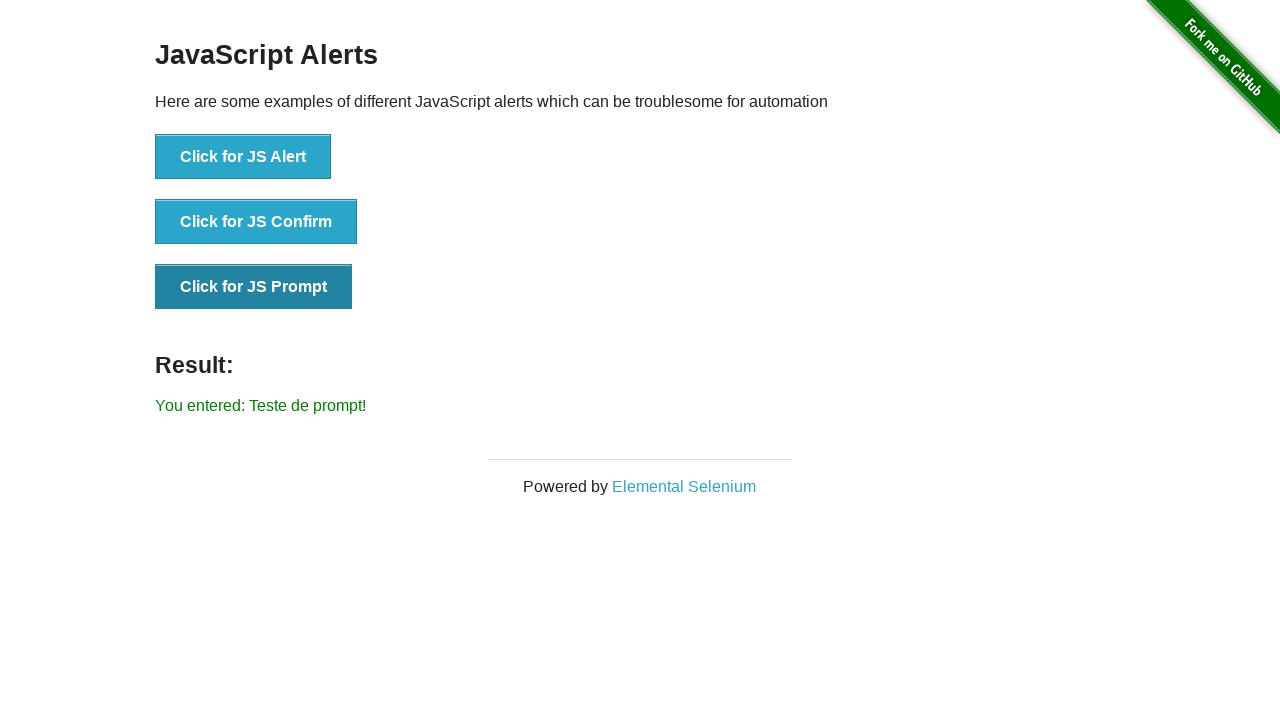